Tests autocomplete dropdown functionality by typing a partial country name and selecting a matching option from the suggestions

Starting URL: https://rahulshettyacademy.com/dropdownsPractise/

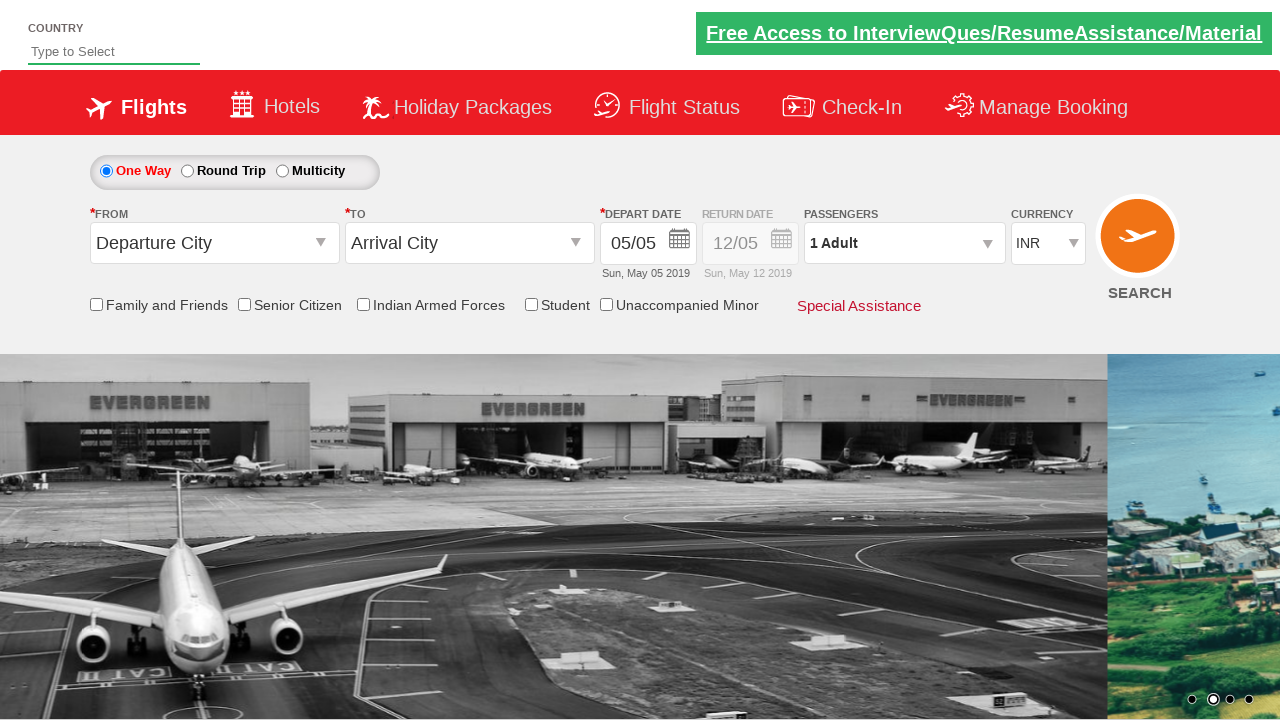

Typed 'ind' in autosuggest field to trigger dropdown on #autosuggest
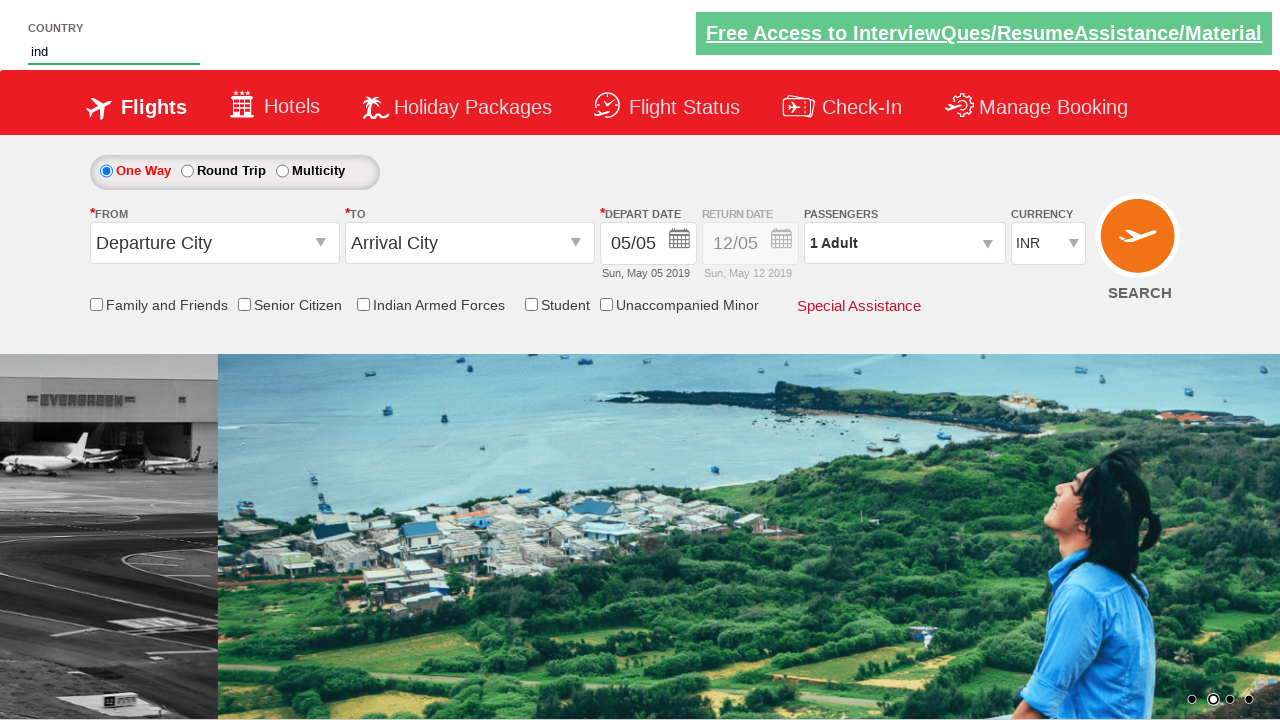

Autocomplete suggestions dropdown appeared
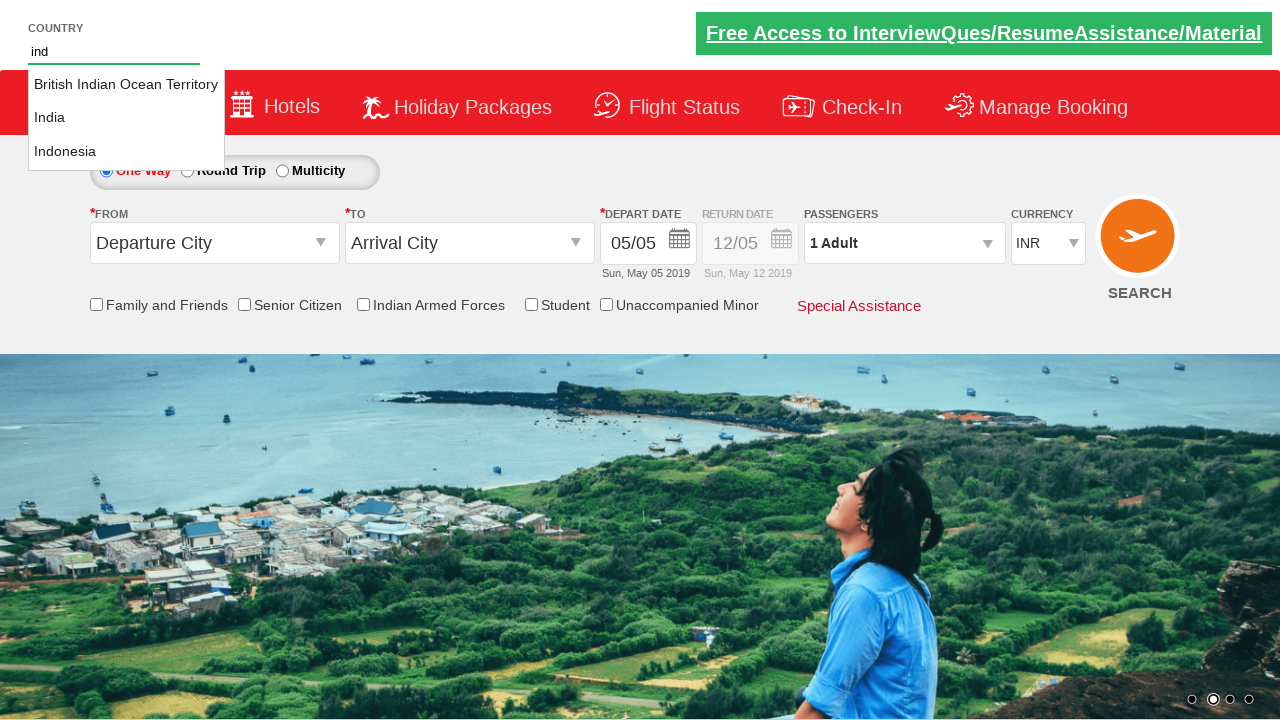

Found and clicked 'India' option from autocomplete dropdown at (126, 118) on li.ui-menu-item a >> nth=1
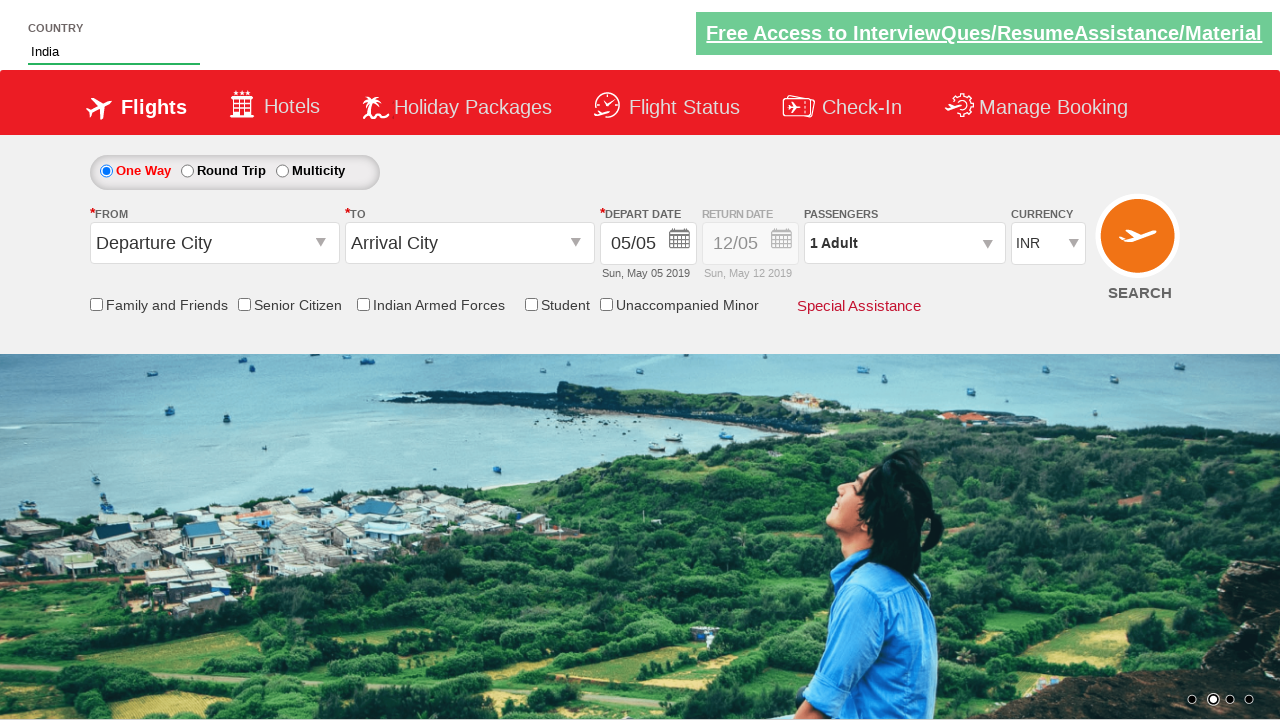

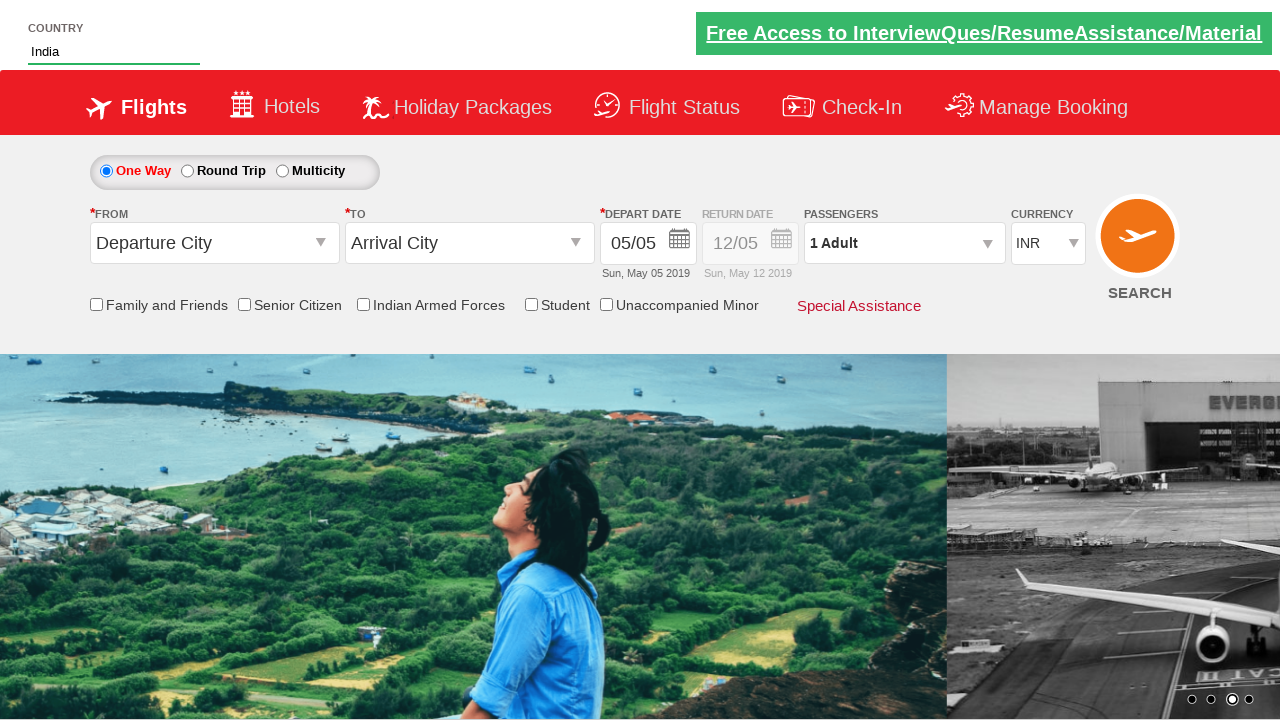